Tests the radio button functionality on the DemoQA website by navigating to the radio button section and selecting the "Yes" option

Starting URL: https://demoqa.com/radio-button

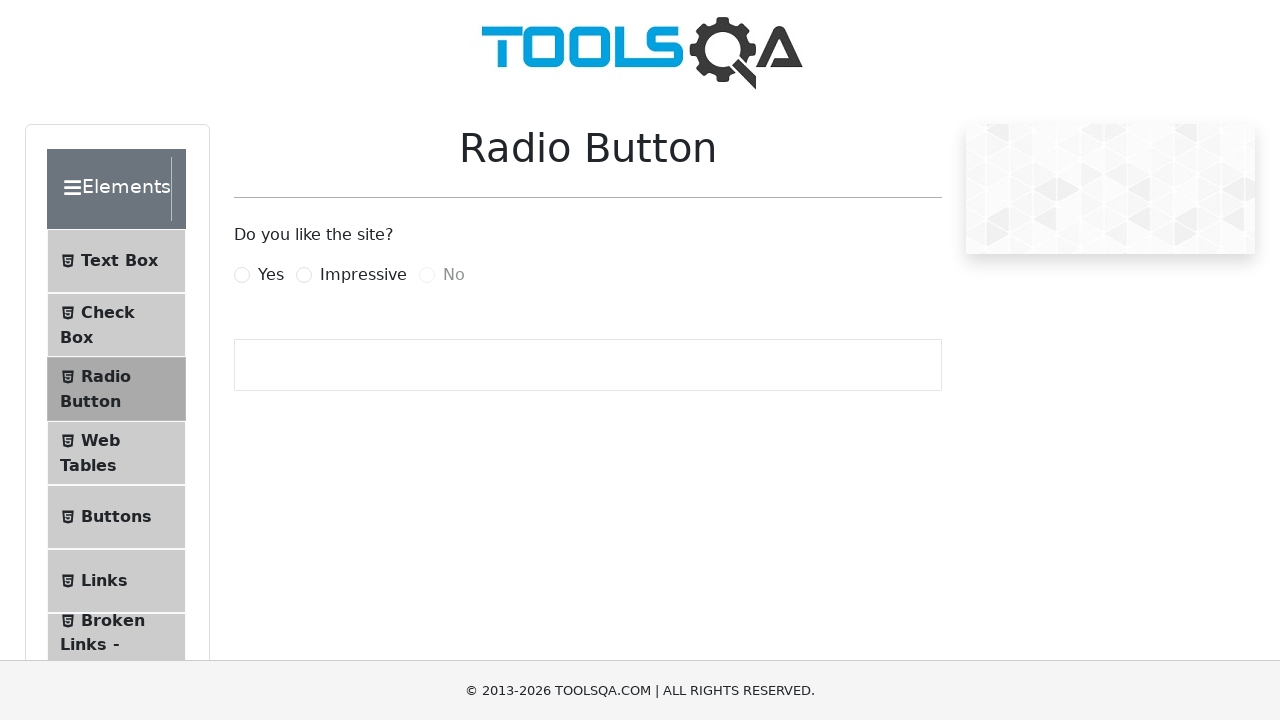

Clicked on the Radio Button section link at (116, 389) on #item-2
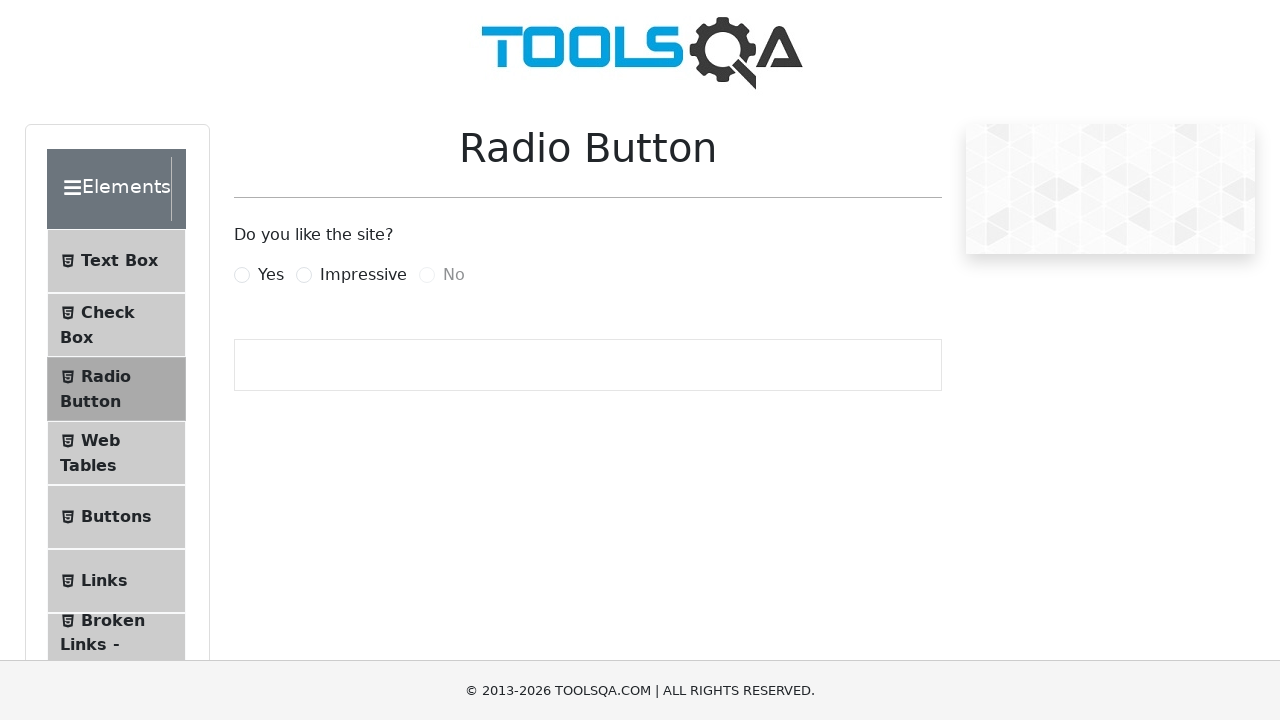

Clicked on the Yes radio button at (271, 275) on label[for='yesRadio']
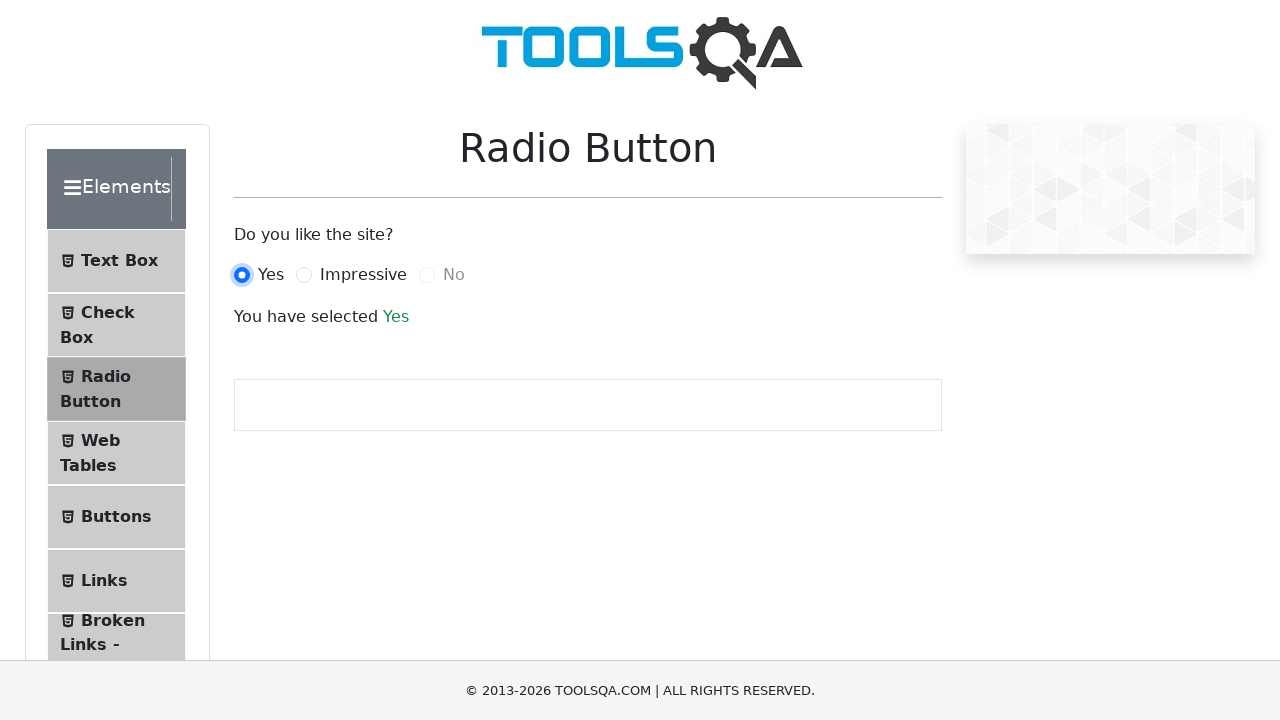

Retrieved Yes radio button label text: Yes
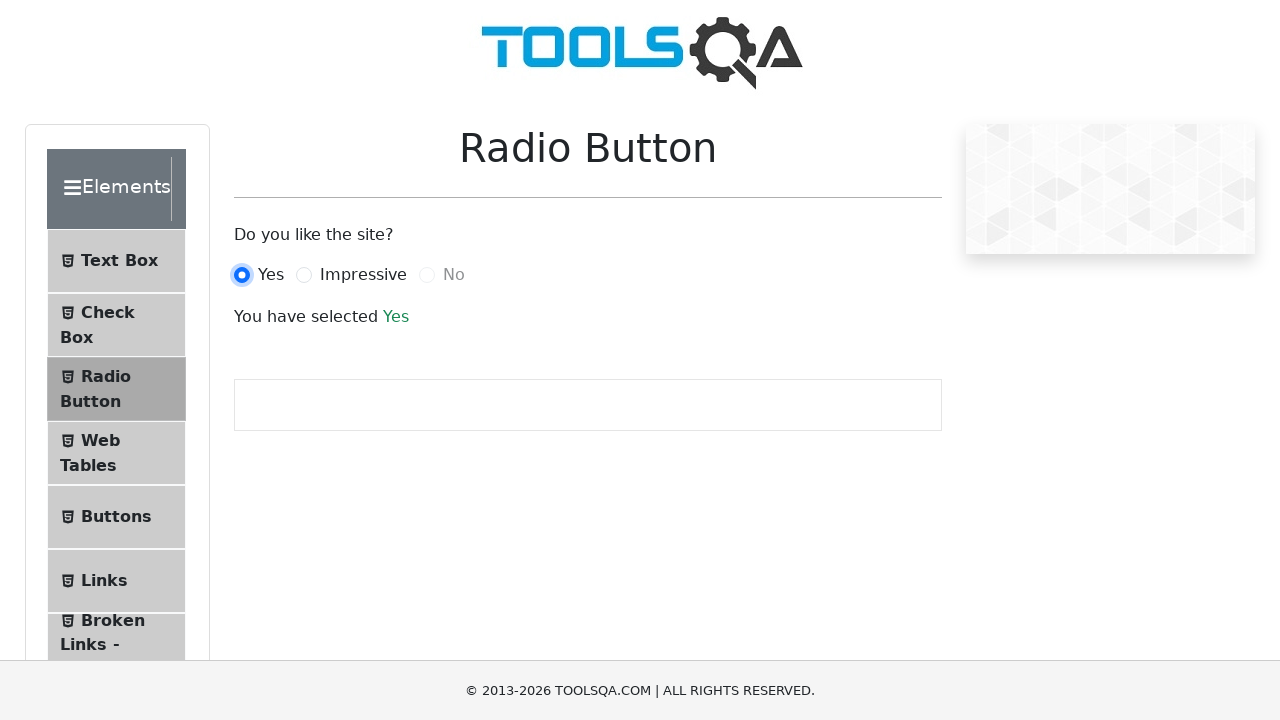

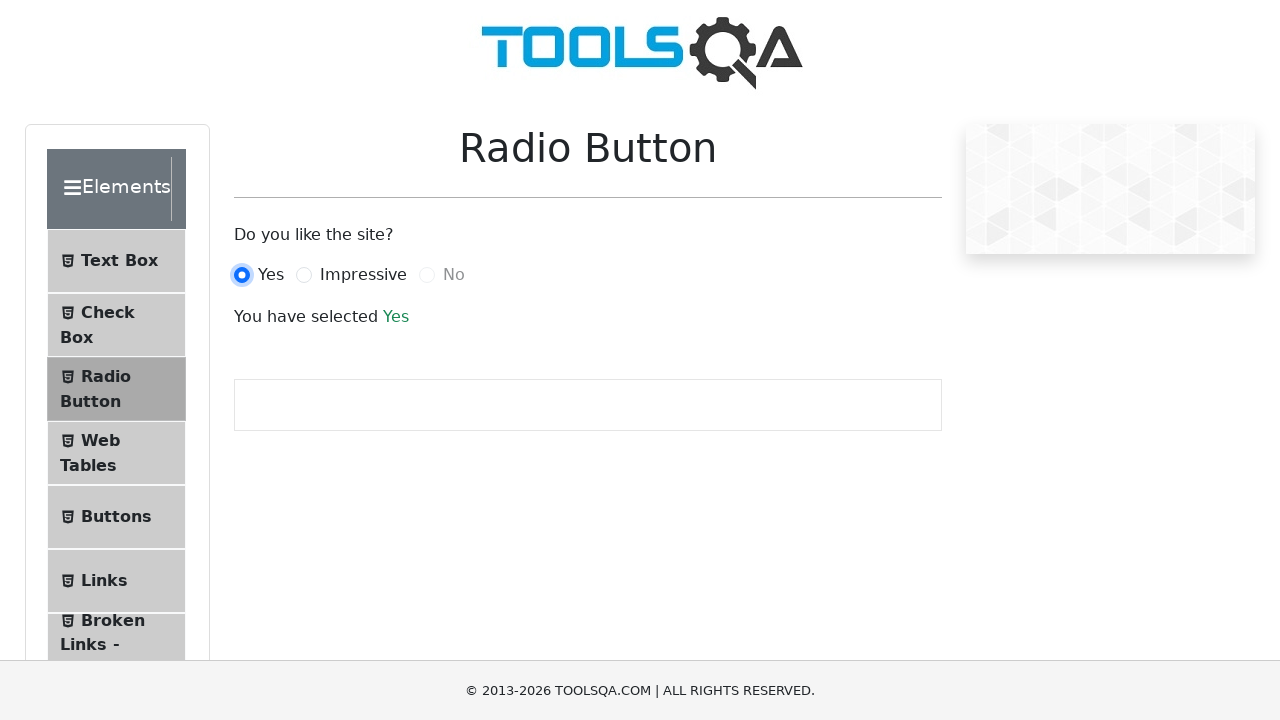